Demonstrates frame handling using page.frame_locator() method to locate and interact with an input inside a frame.

Starting URL: https://ui.vision/demo/webtest/frames/

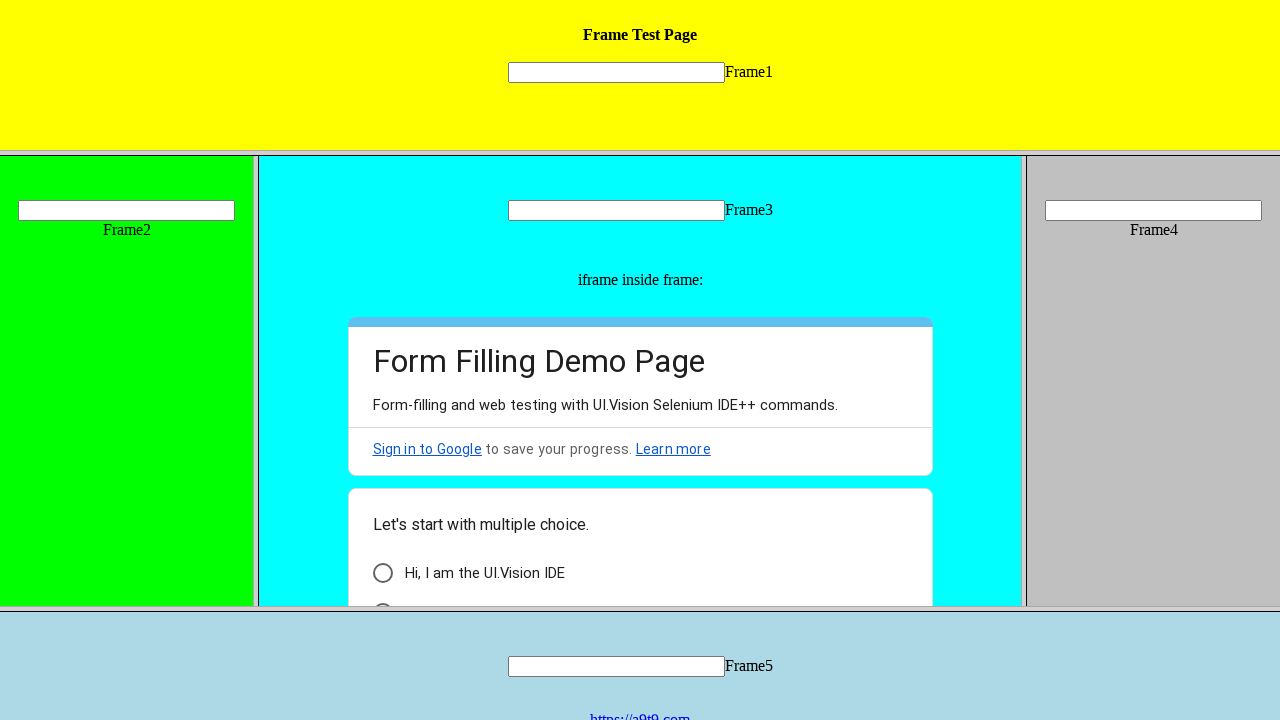

Navigated to frame handling demo page
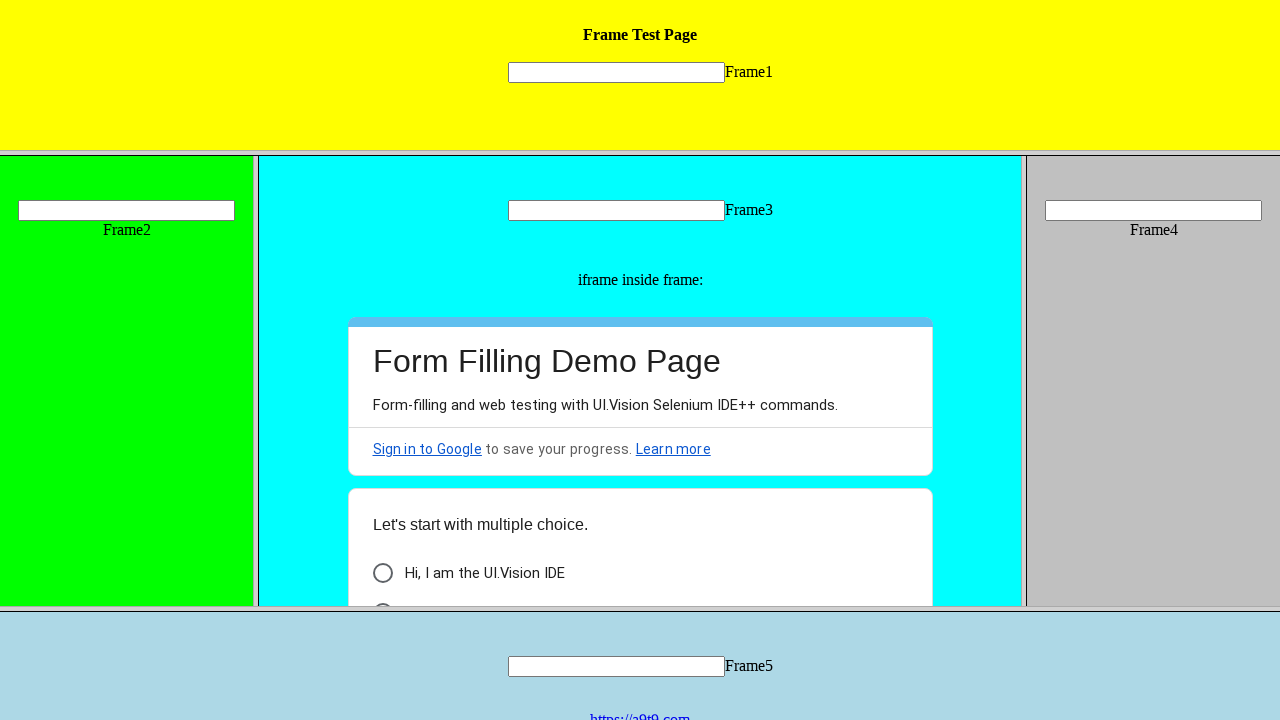

Located frame_1.html using frame_locator()
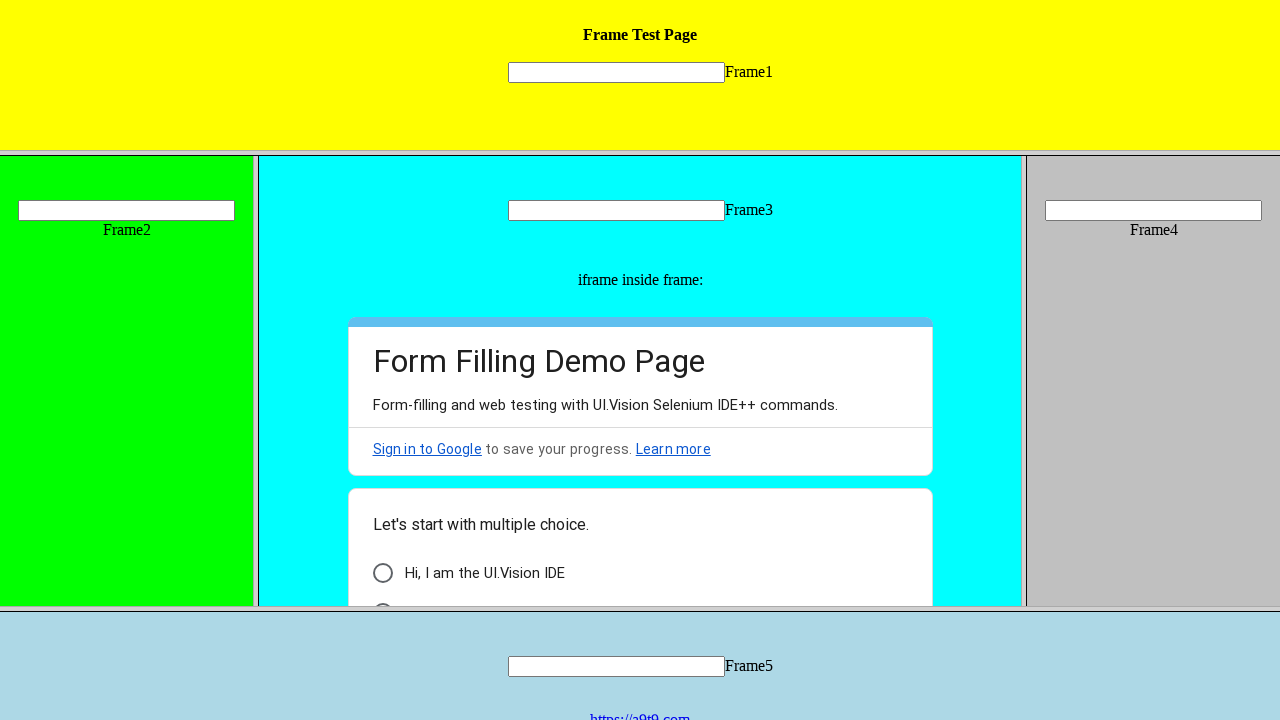

Filled input field inside frame with 'Playwright' on frame[src="frame_1.html"] >> internal:control=enter-frame >> input[name="mytext1
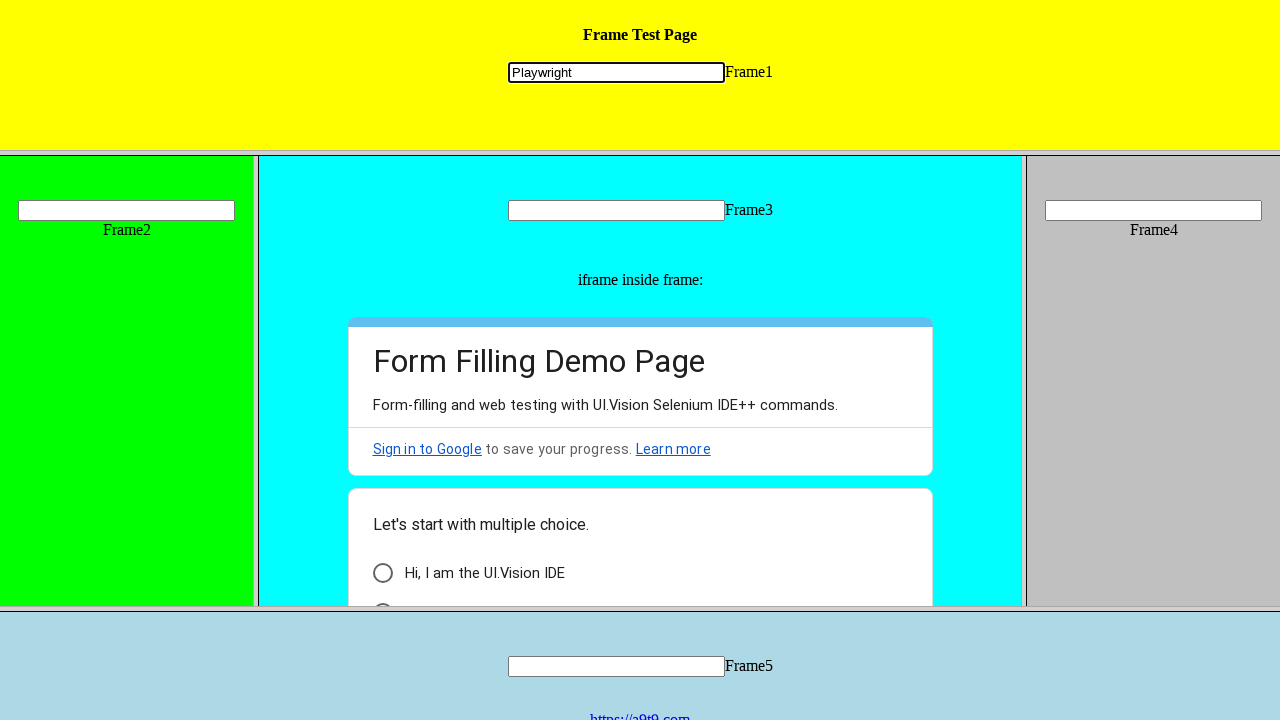

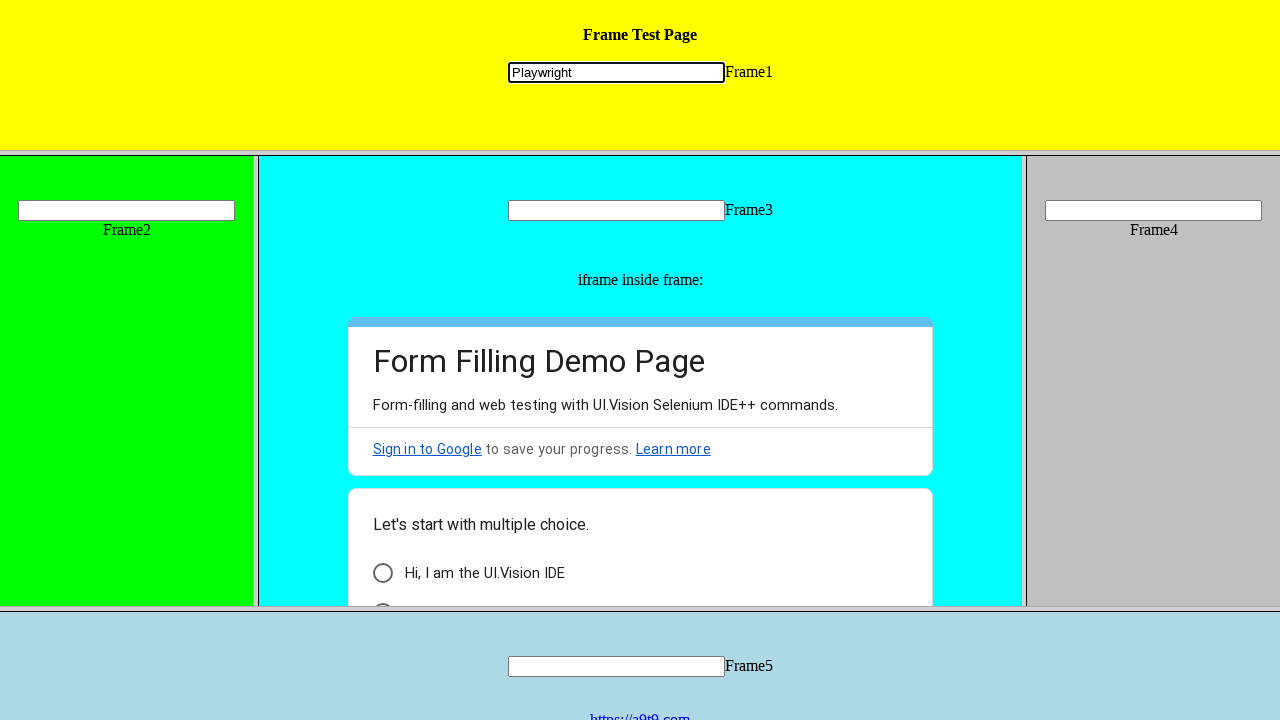